Tests window handling functionality by clicking a button that opens multiple new windows, then maximizing the window with title "Basic Controls" and closing other windows

Starting URL: https://www.hyrtutorials.com/p/window-handles-practice.html

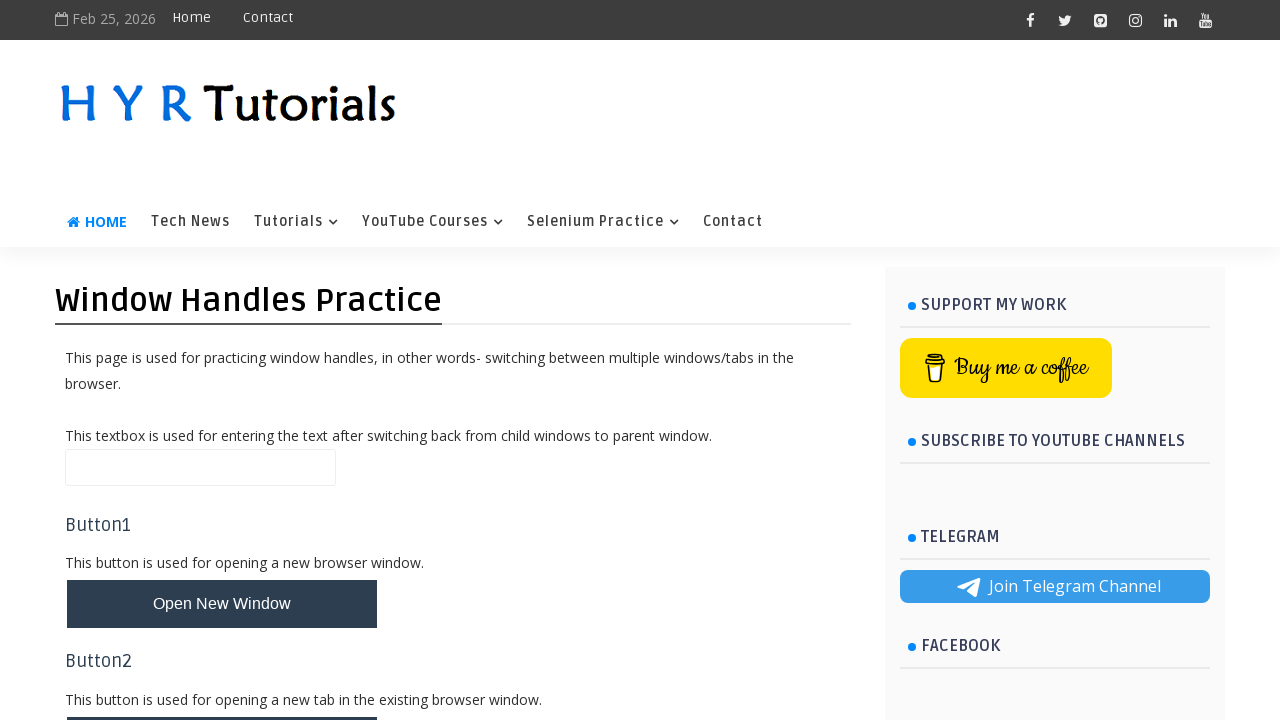

Clicked button to open new windows at (222, 361) on #newWindowsBtn
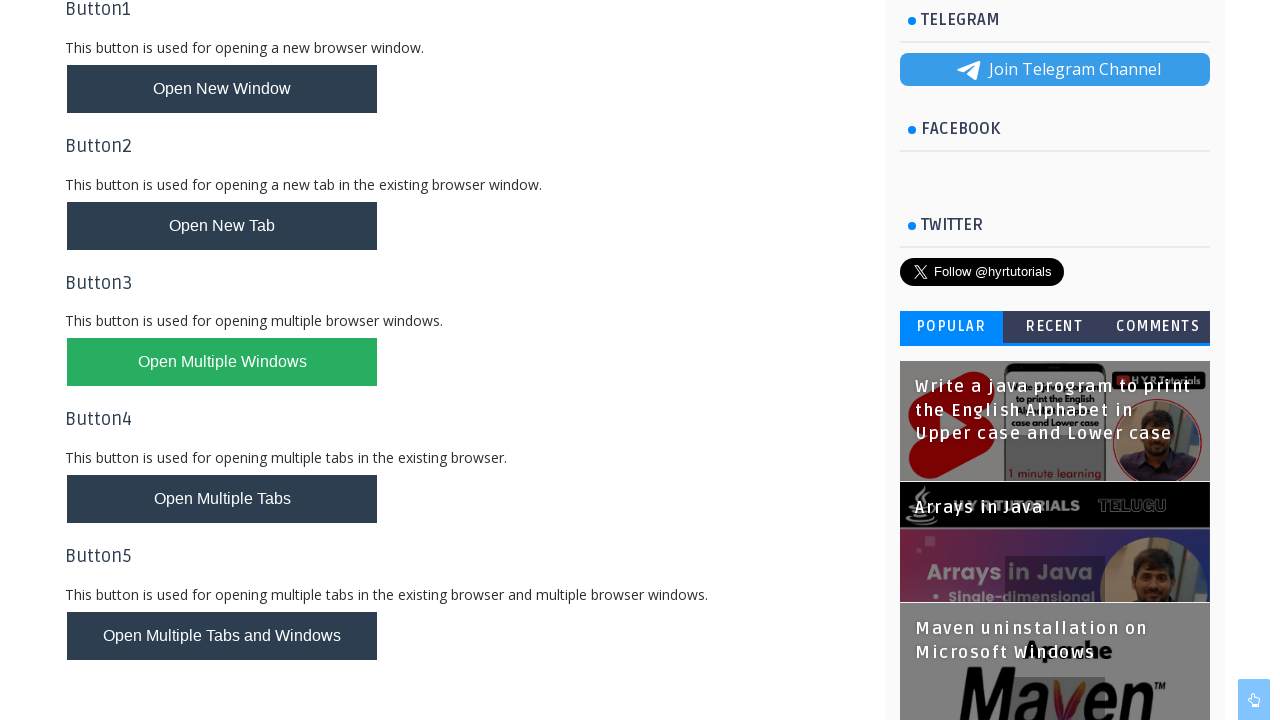

Waited for new windows to open
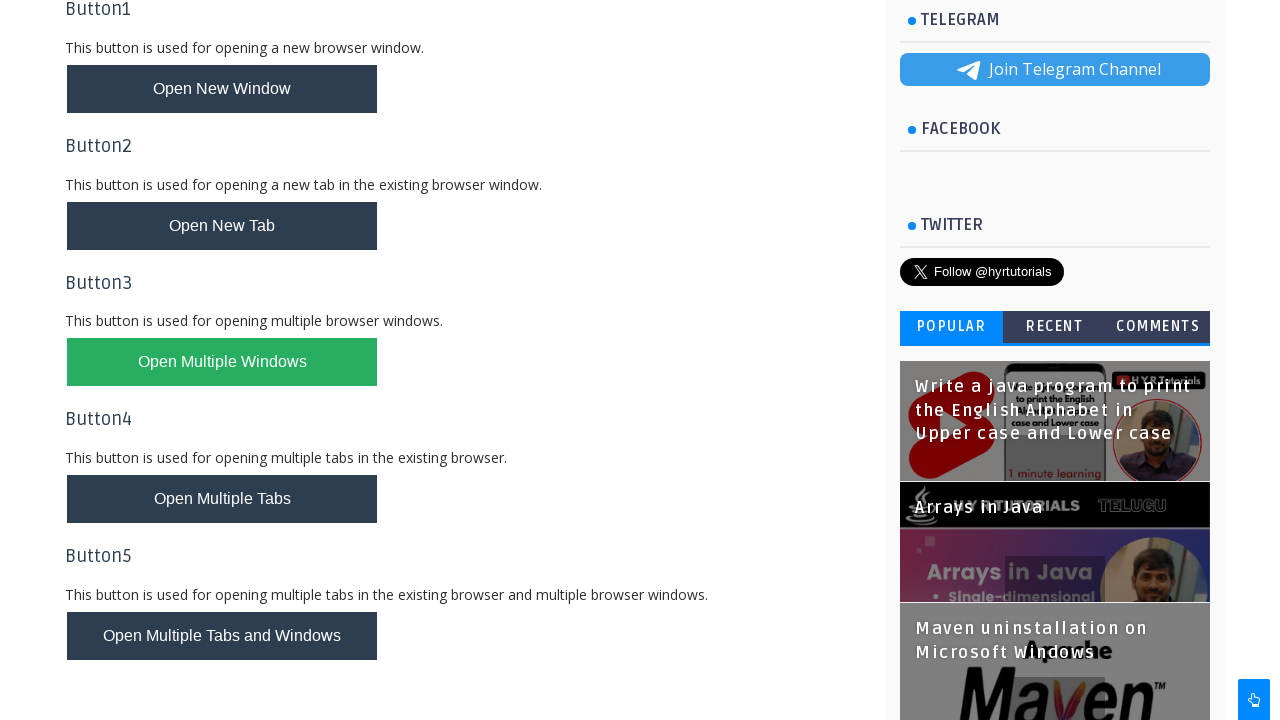

Retrieved all pages from context
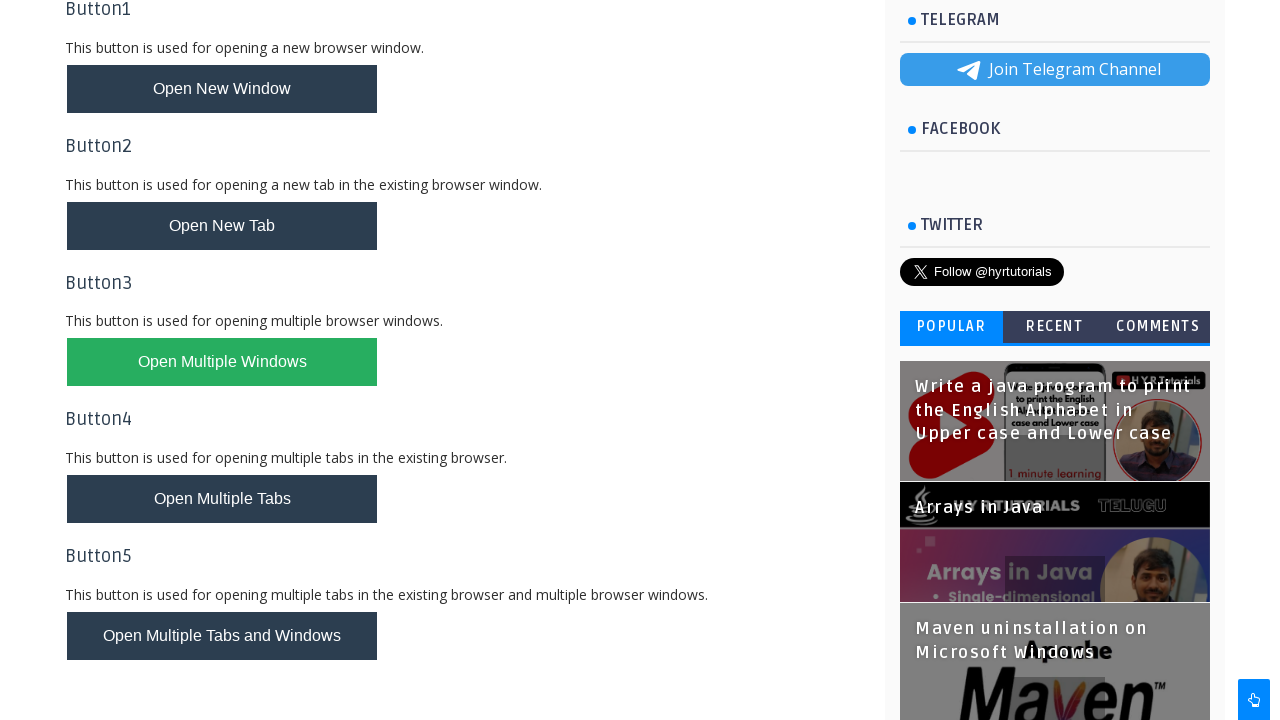

Brought 'Basic Controls' window to front
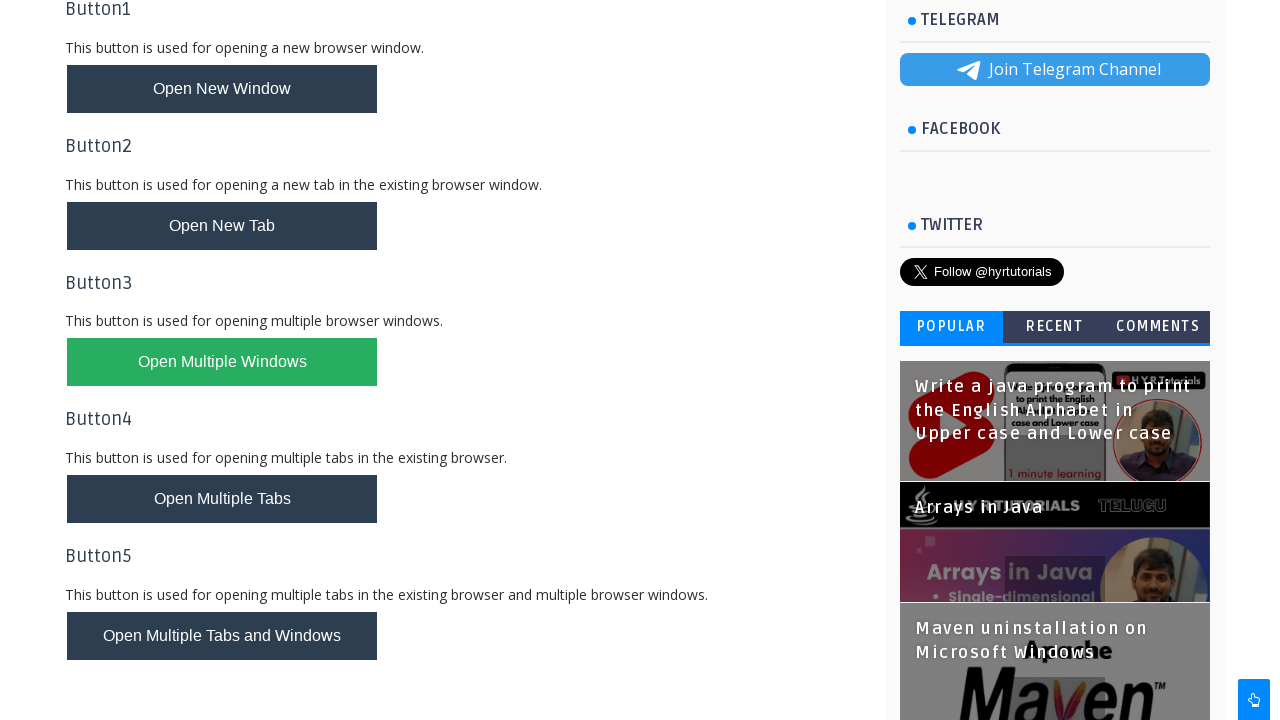

Closed other window that was not the original page
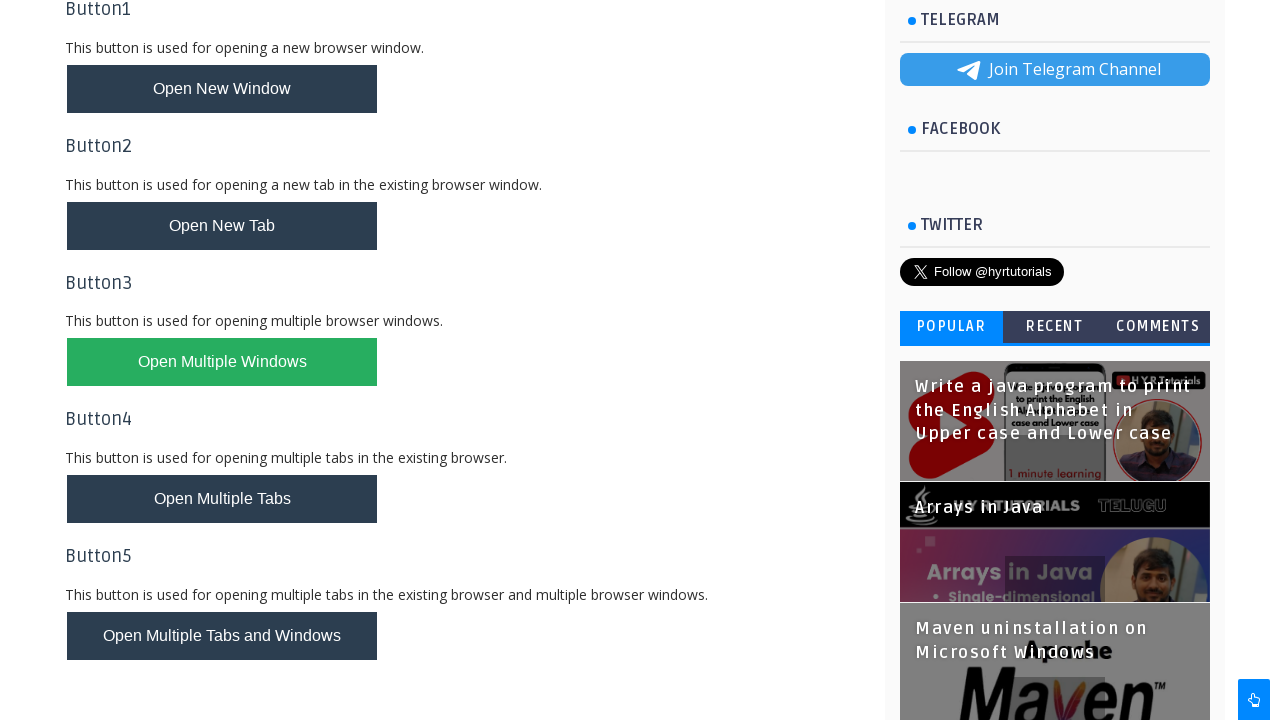

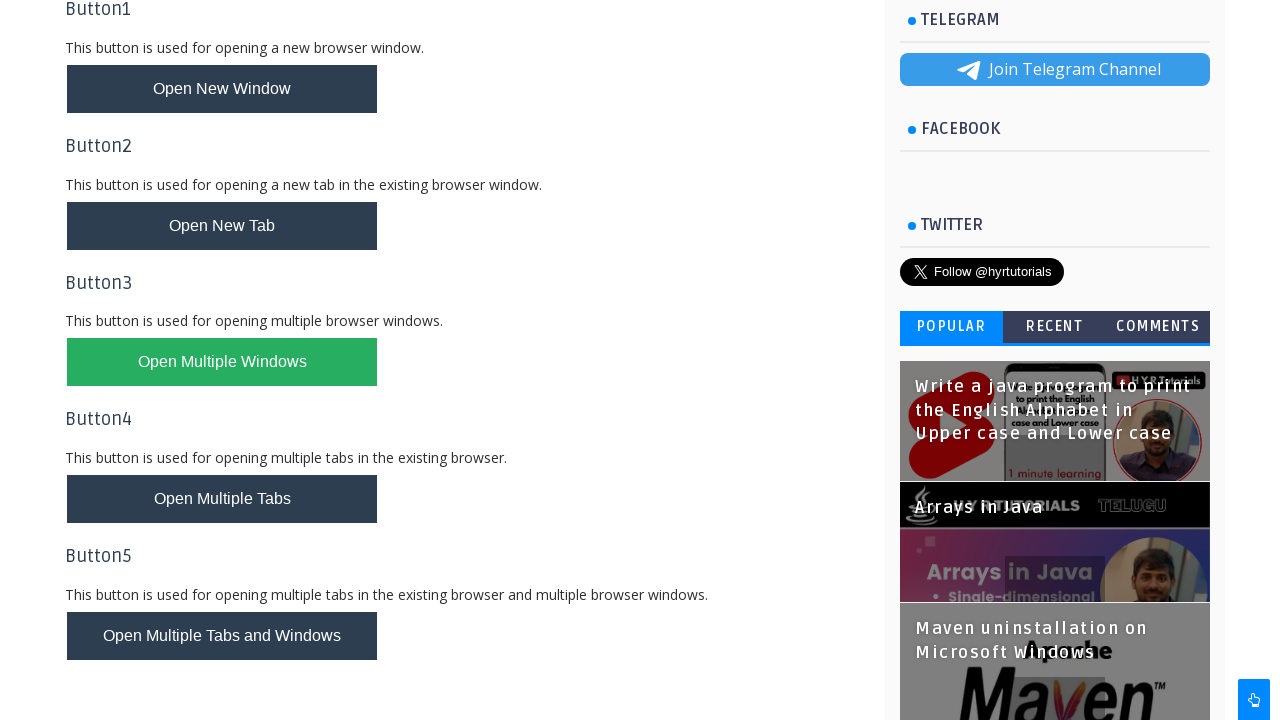